Tests the sorting functionality of a vegetable table by clicking the sort button and verifying that the items are displayed in sorted order

Starting URL: https://rahulshettyacademy.com/seleniumPractise/#/offers

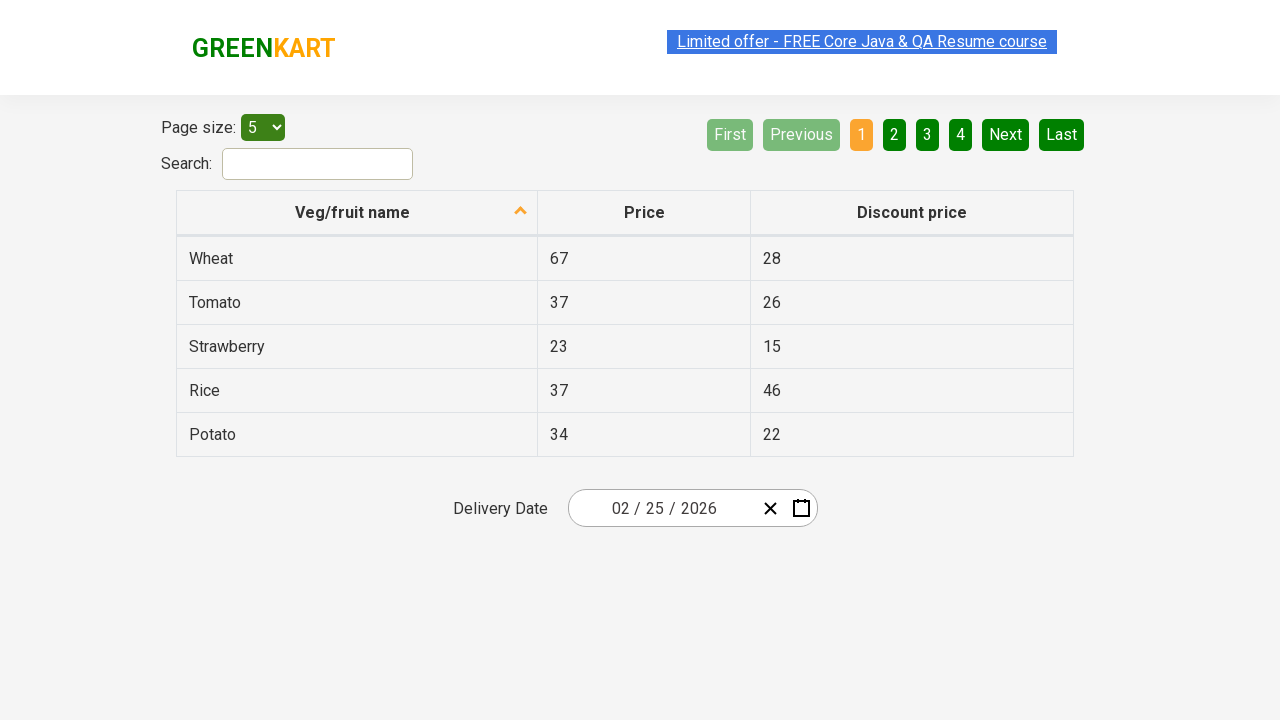

Clicked sort button on first column to sort vegetables at (521, 212) on xpath=//tr/th[1]/span[2]
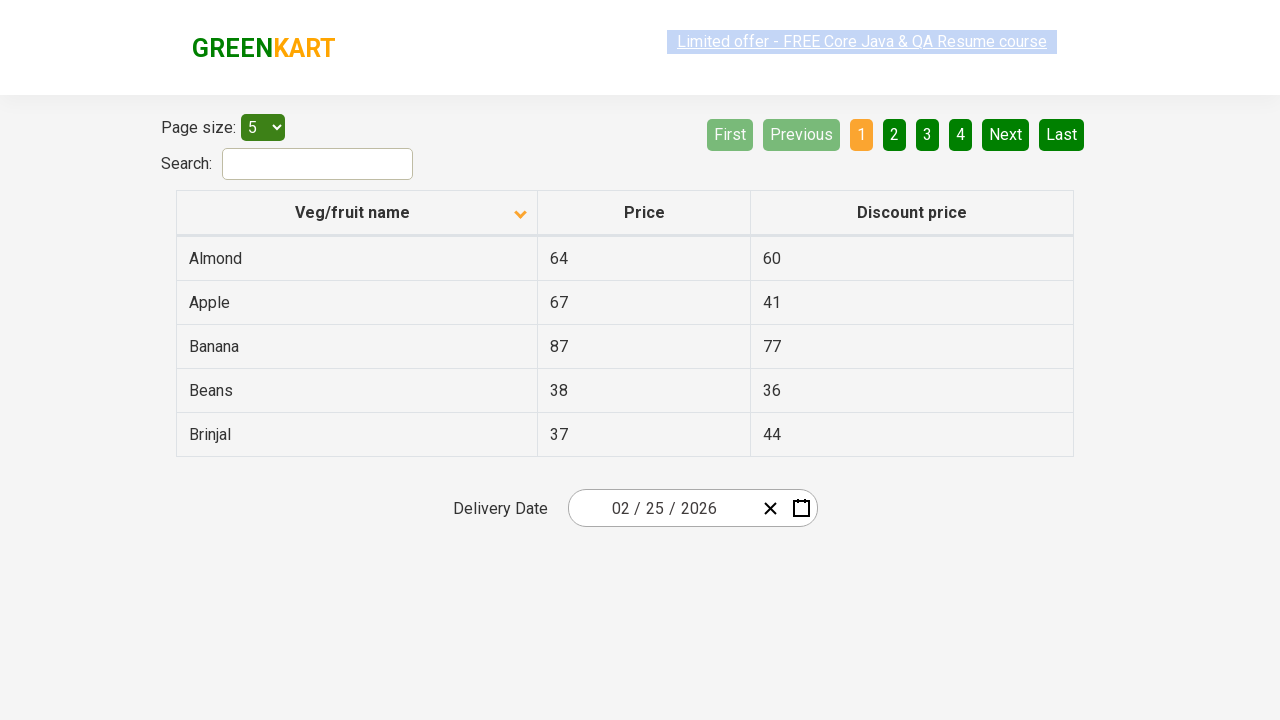

Waited for table to complete sorting
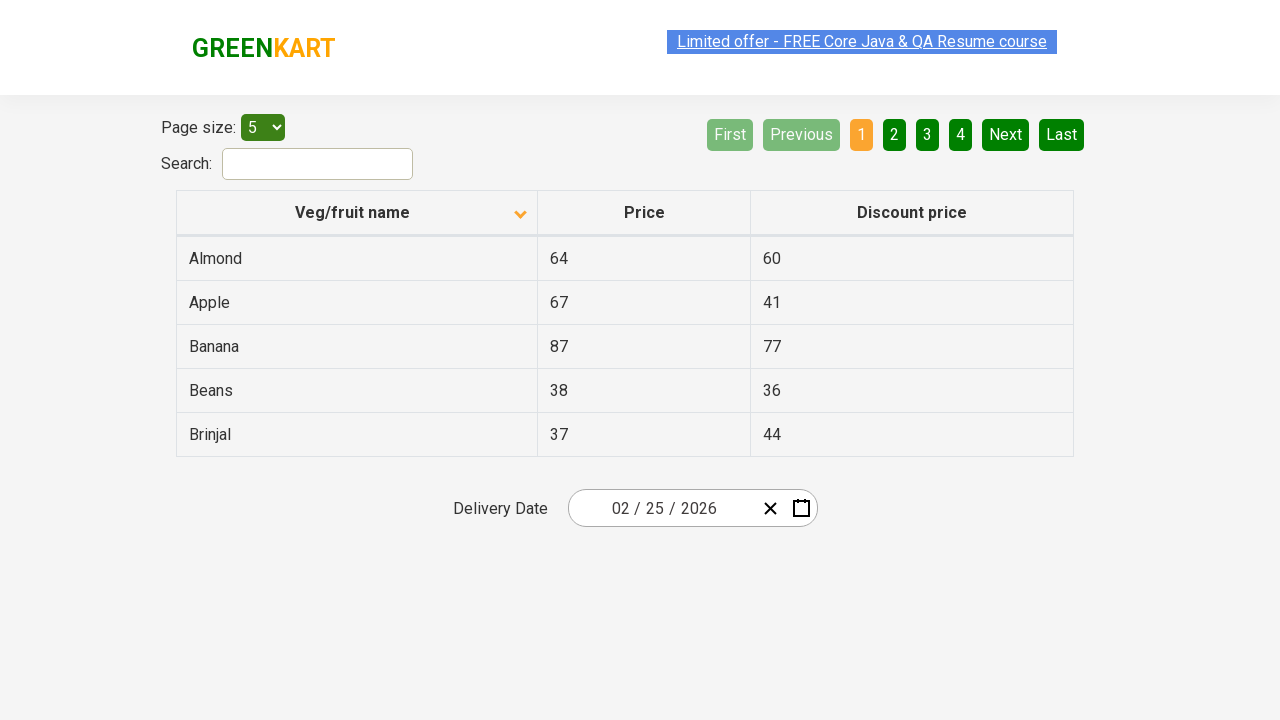

Retrieved all vegetable names from first column
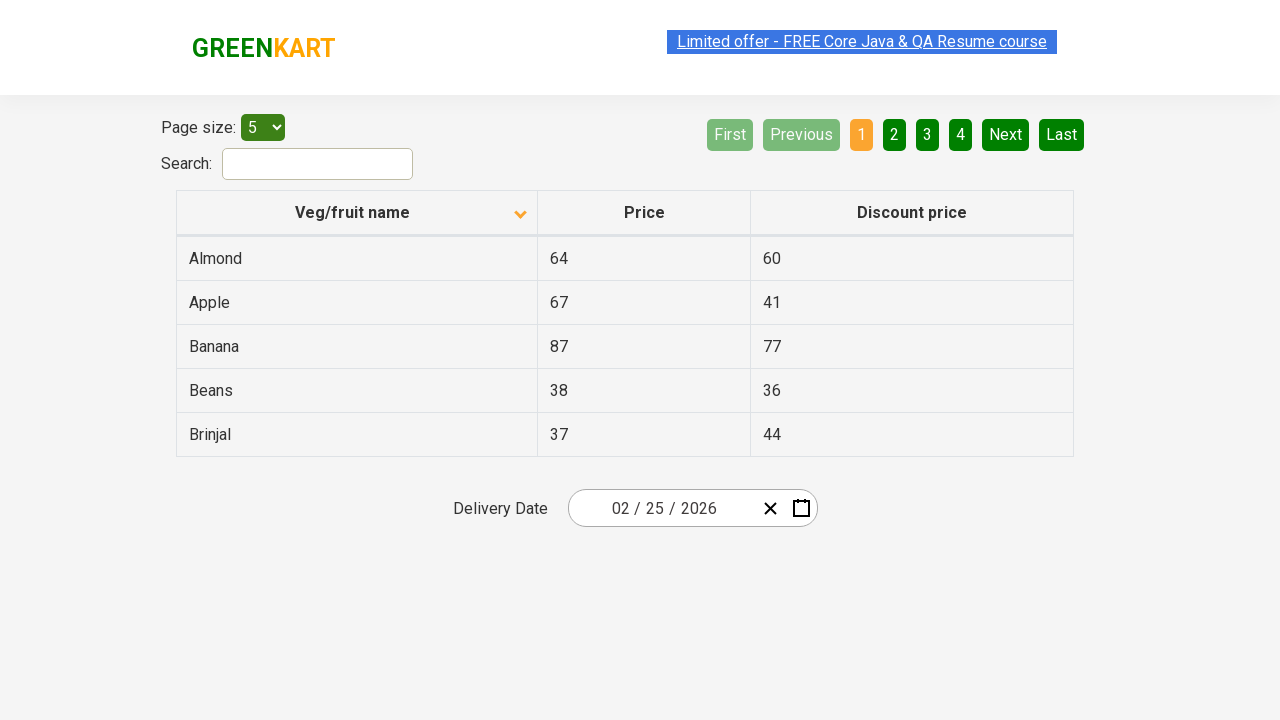

Extracted vegetable list from UI elements
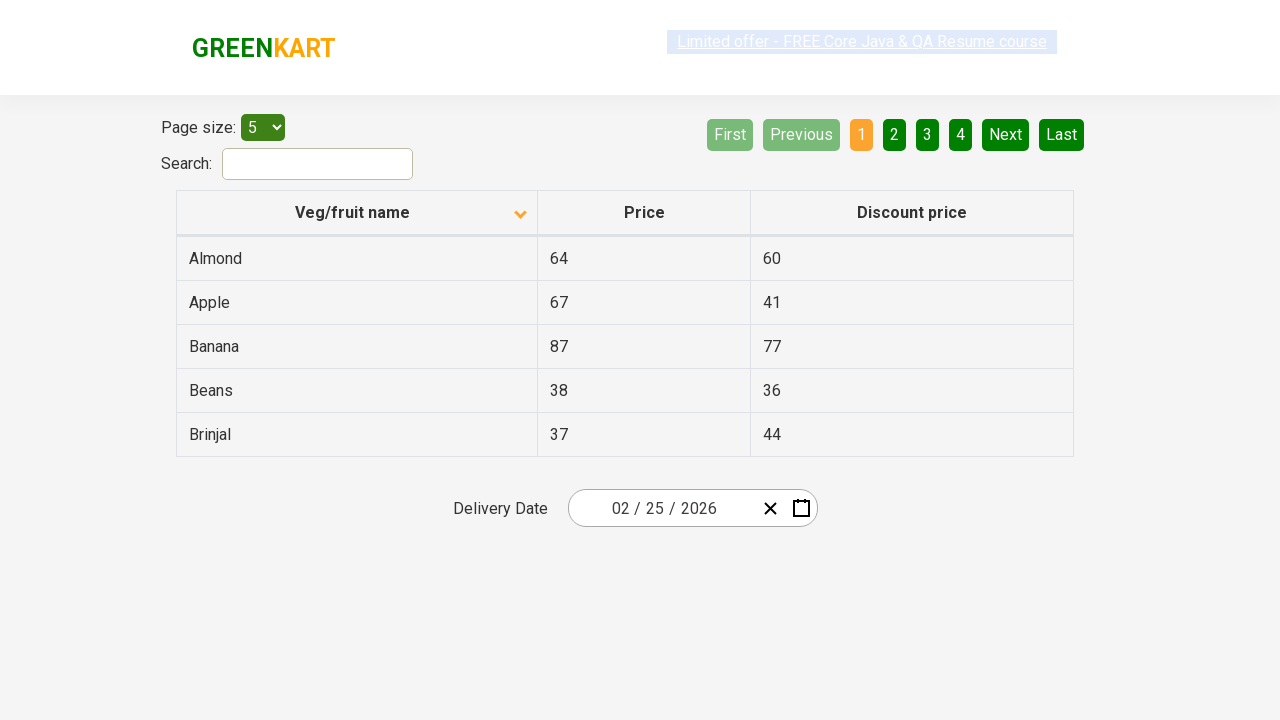

Created expected sorted vegetable list
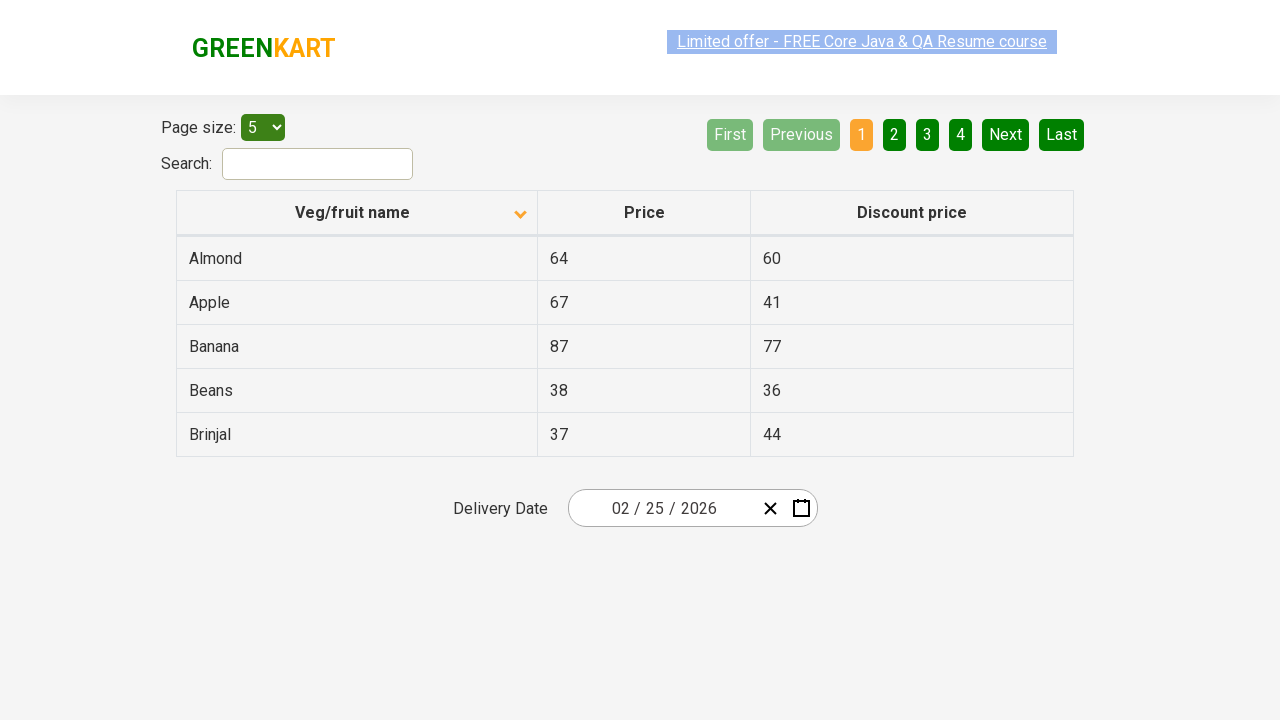

Verified that vegetables are sorted in alphabetical order
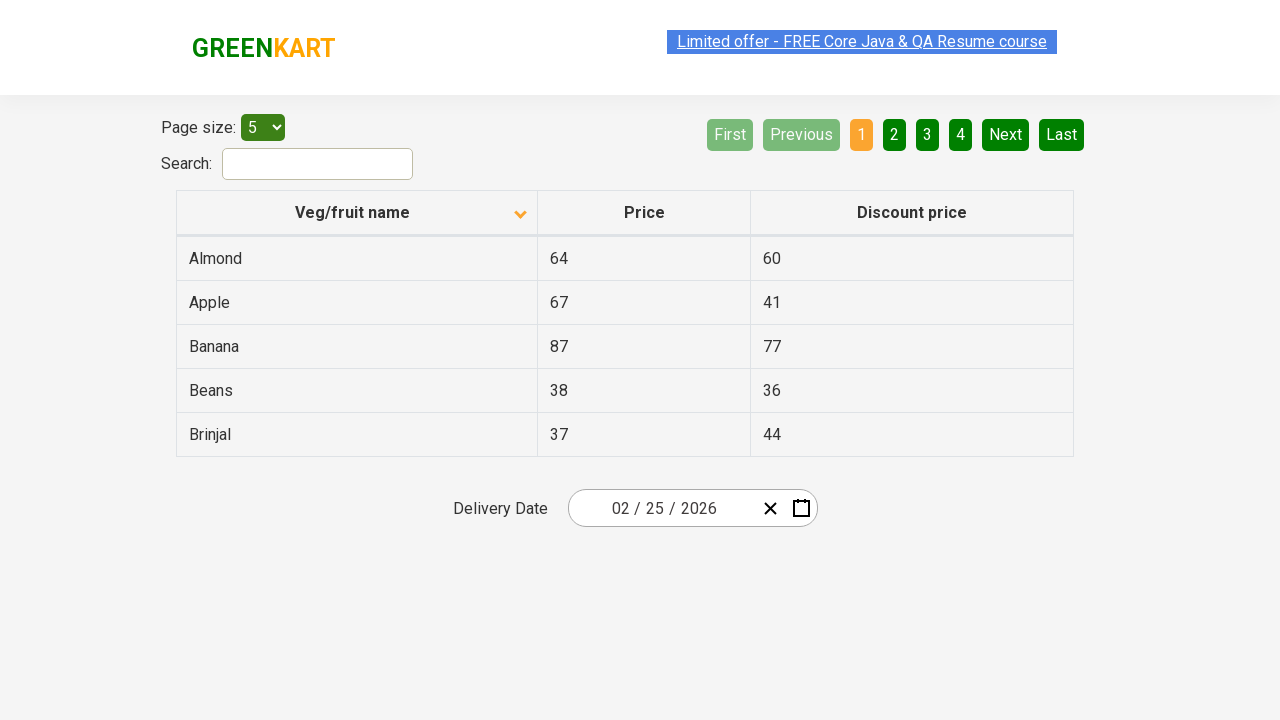

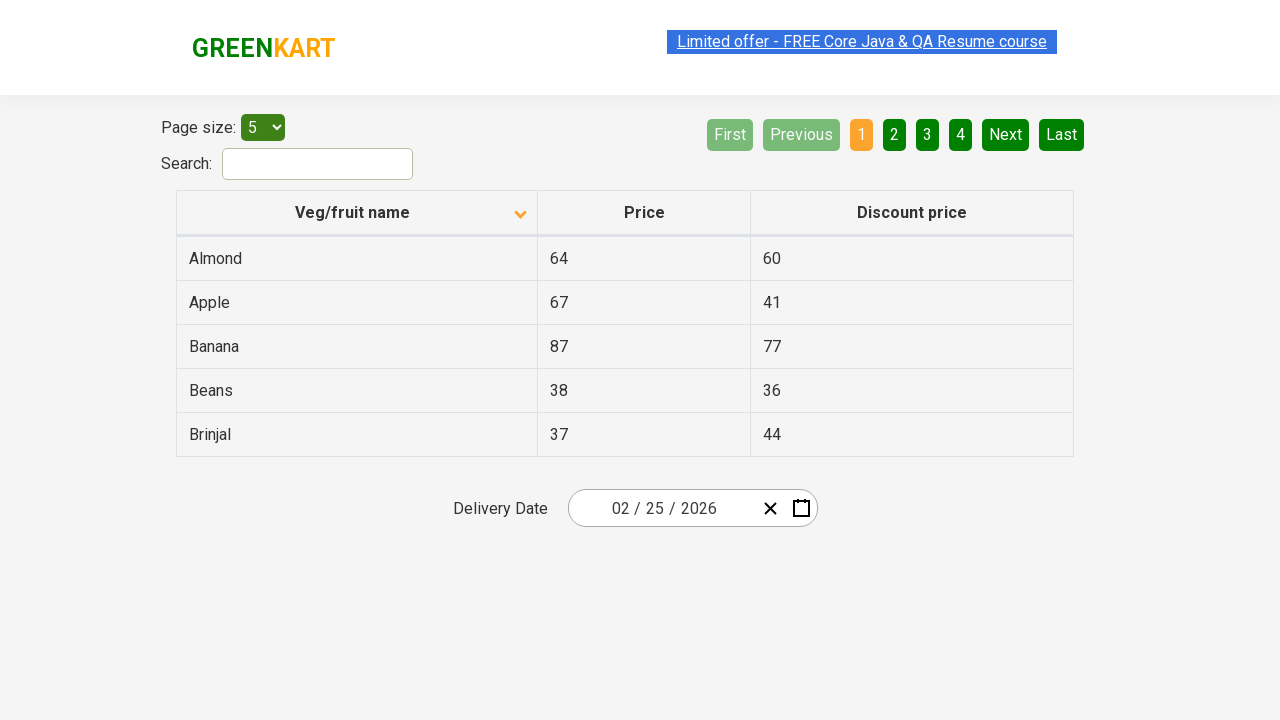